Tests JavaScript alert handling on a demo page by clicking buttons that trigger simple alerts, confirmation alerts, and prompt alerts, then interacting with each alert type (accepting, dismissing, and entering text).

Starting URL: https://the-internet.herokuapp.com/javascript_alerts

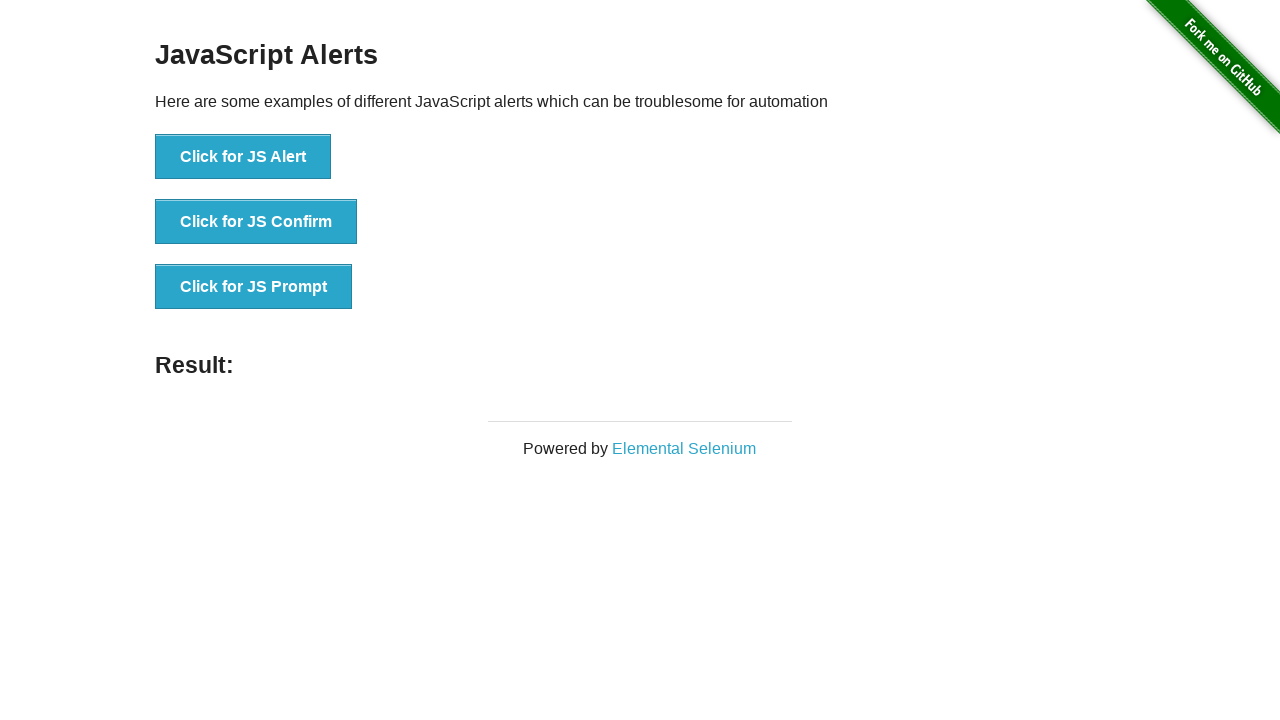

Clicked simple alert button at (243, 157) on button[onclick='jsAlert()']
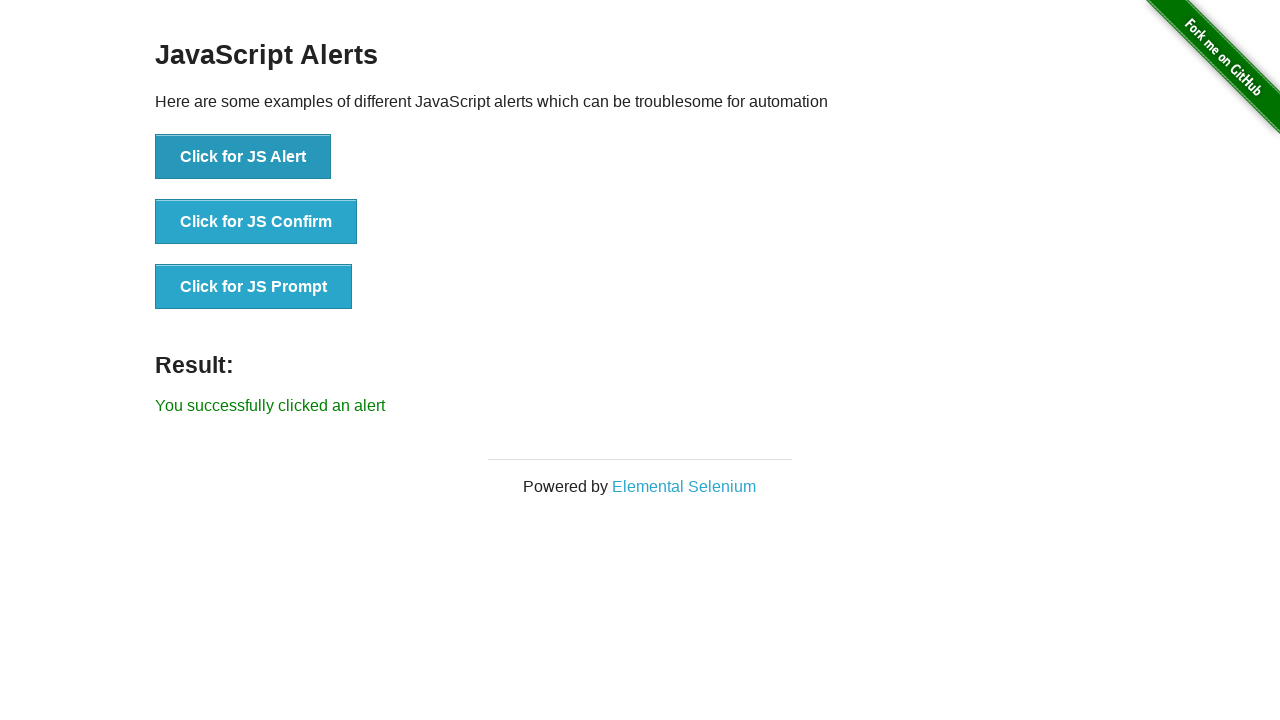

Set up dialog handler to accept simple alert
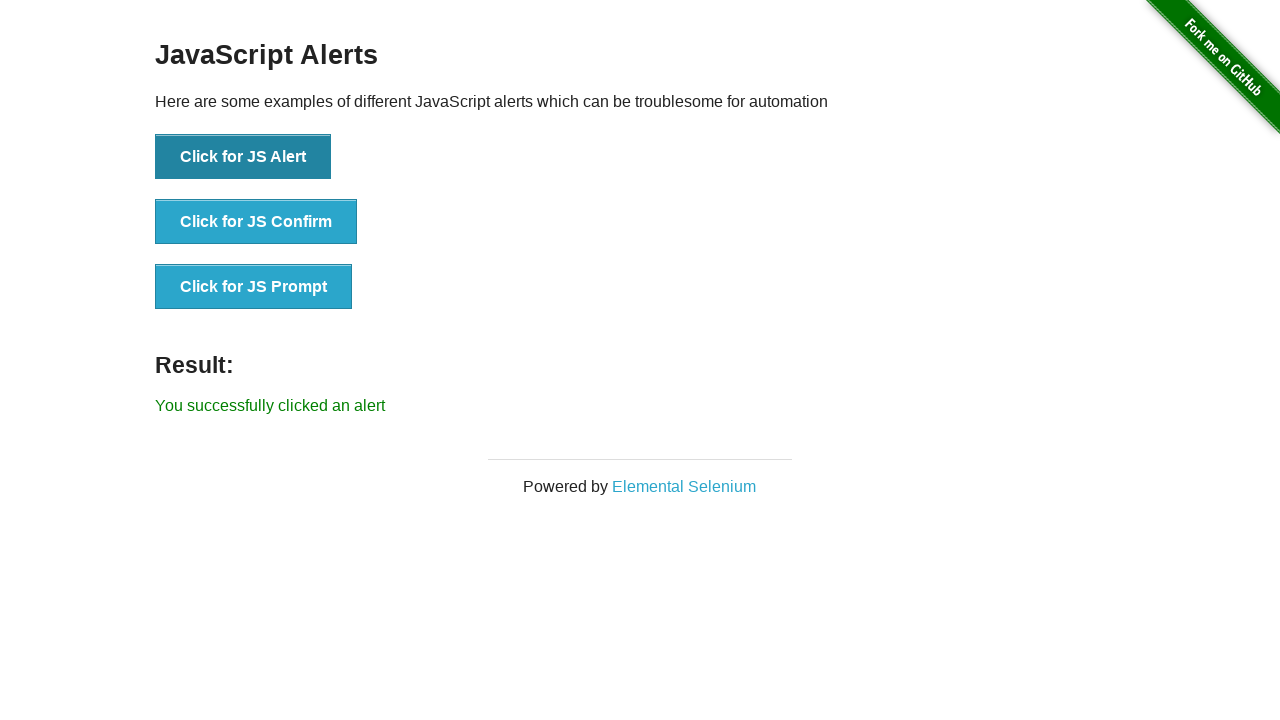

Waited 1 second for simple alert to be processed
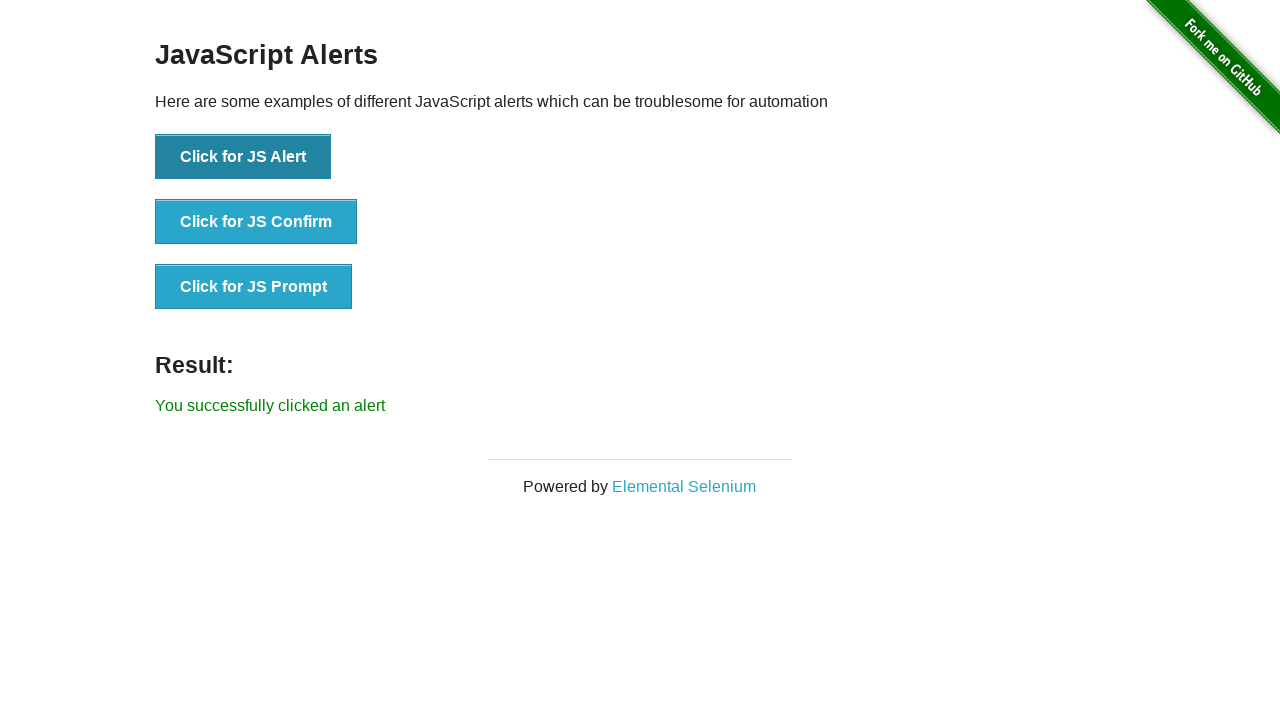

Clicked confirmation alert button at (256, 222) on button[onclick='jsConfirm()']
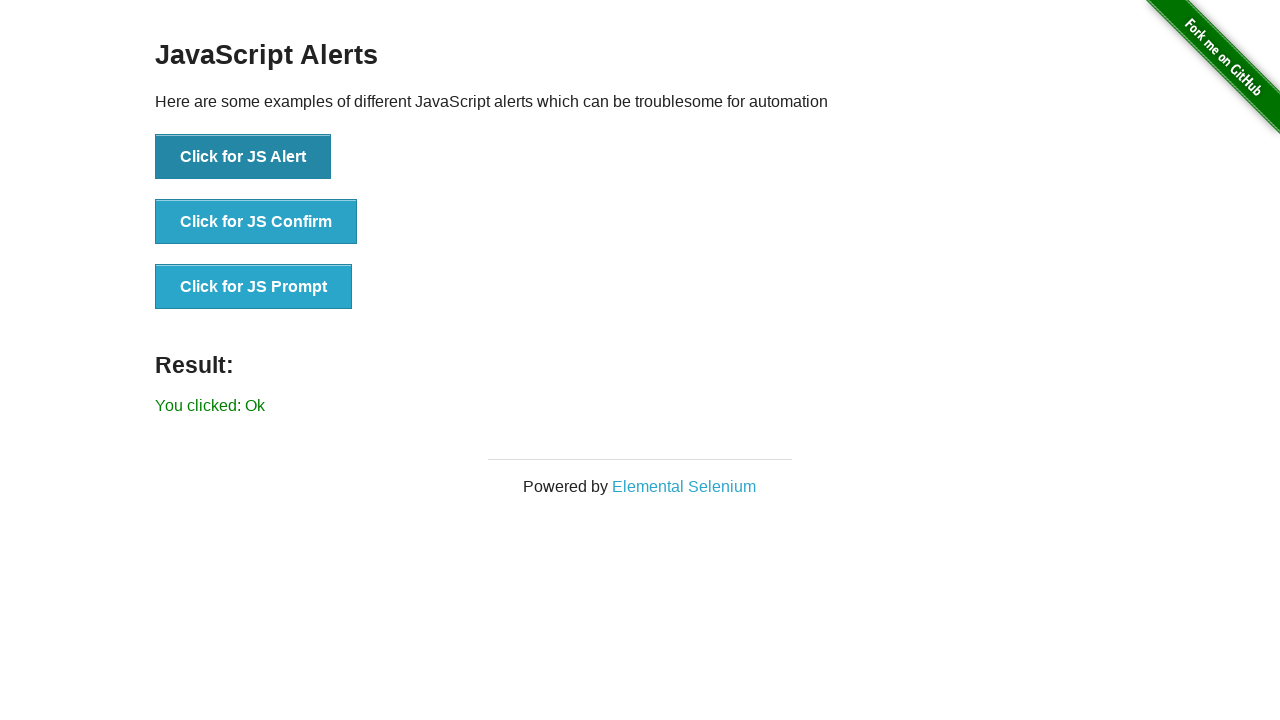

Set up dialog handler to dismiss confirmation alert
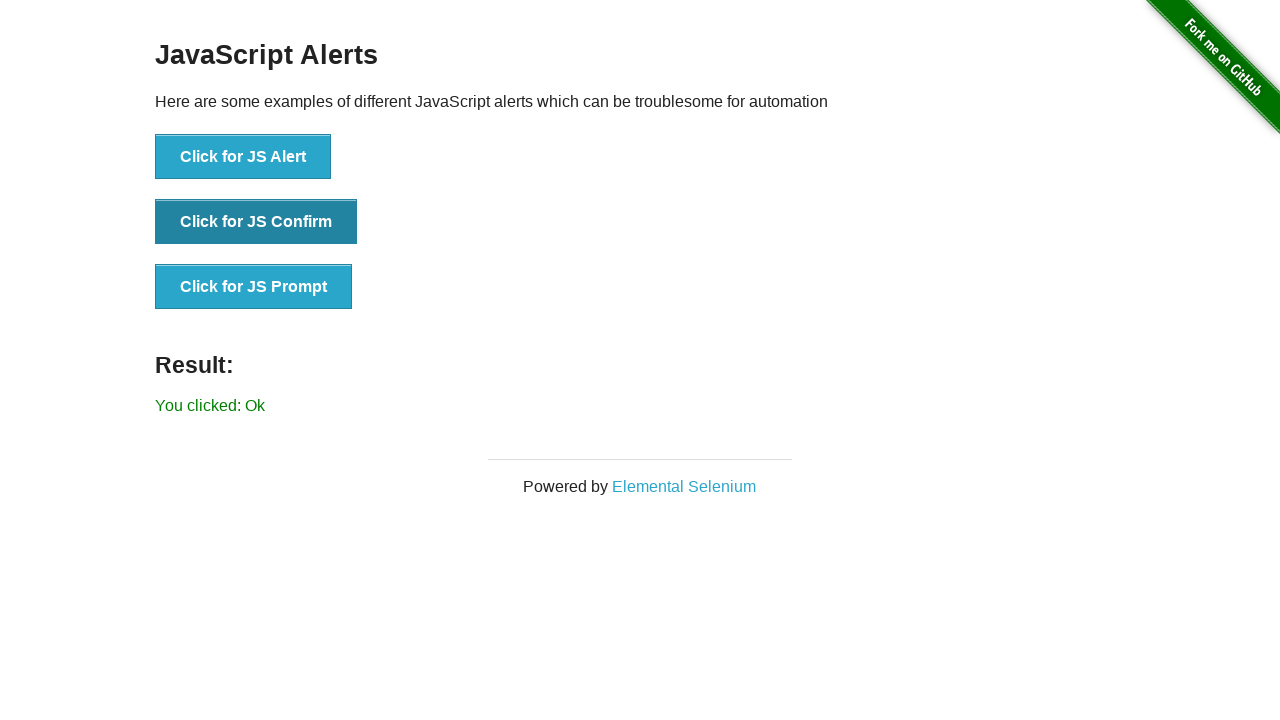

Waited 1 second for confirmation alert to be processed
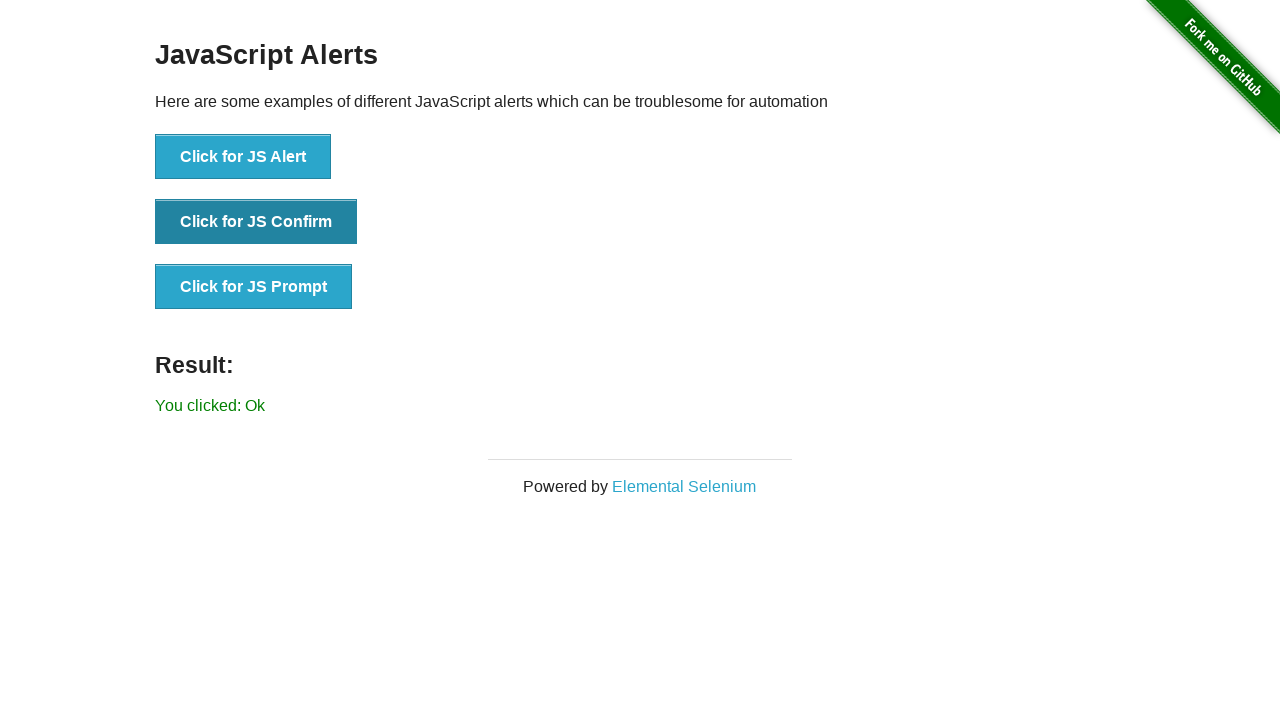

Clicked prompt alert button at (254, 287) on button[onclick='jsPrompt()']
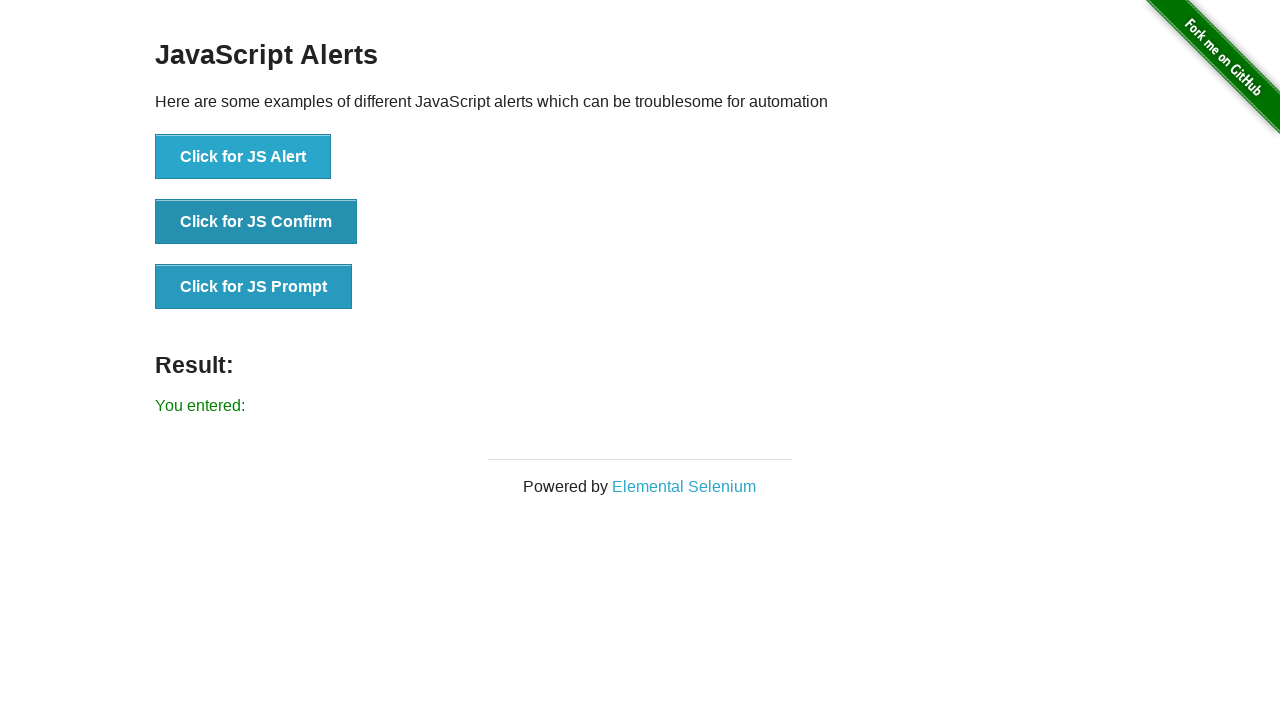

Set up dialog handler to enter 'Sebastian' in prompt and accept
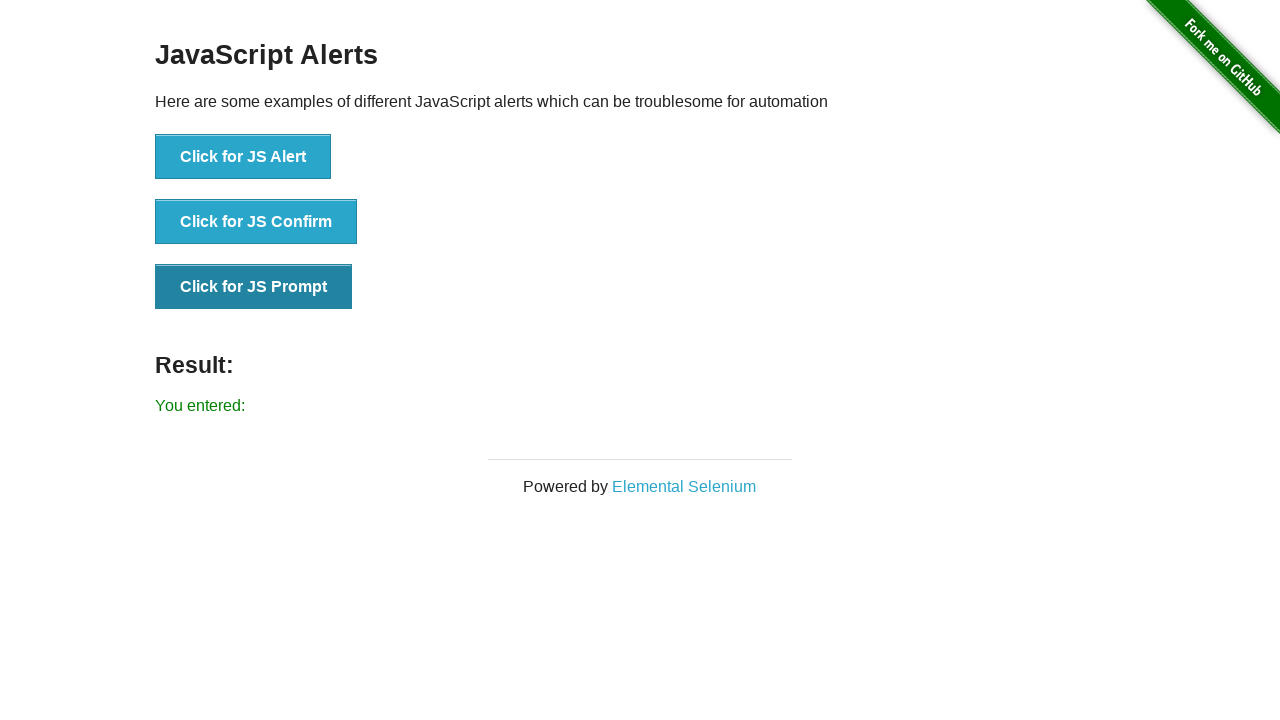

Waited 1 second for prompt alert to be processed
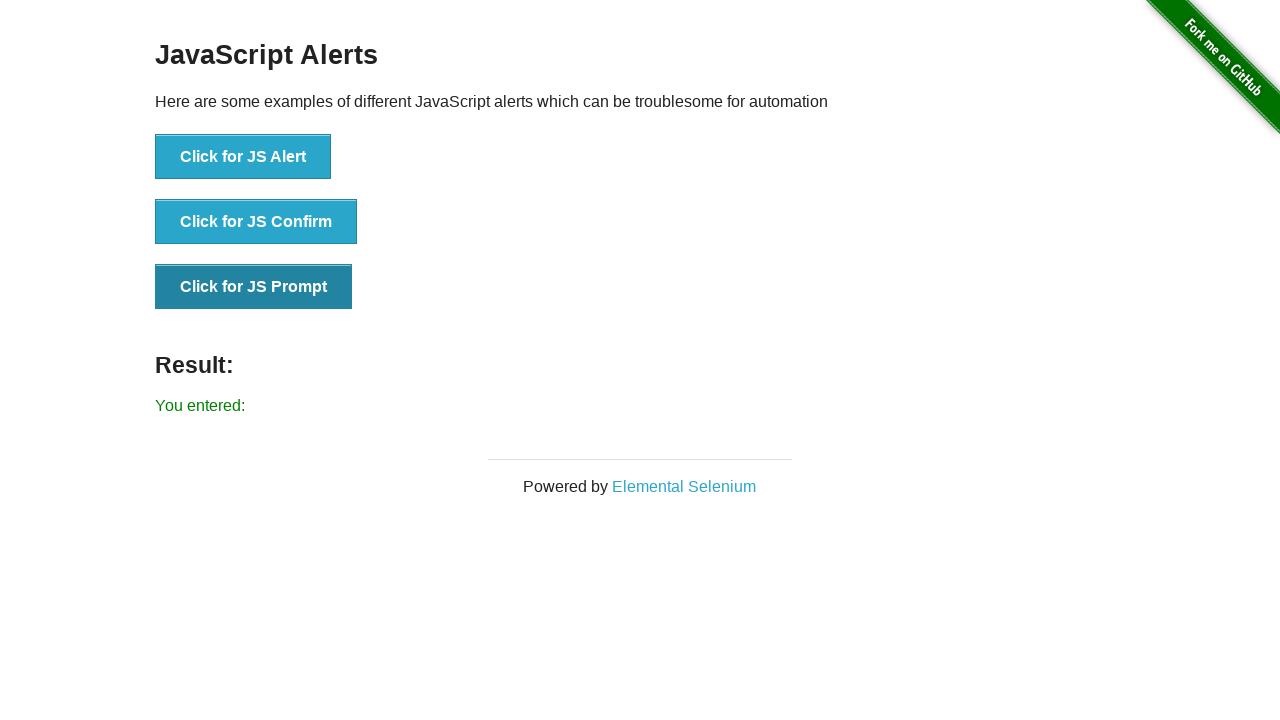

Result message element appeared on page
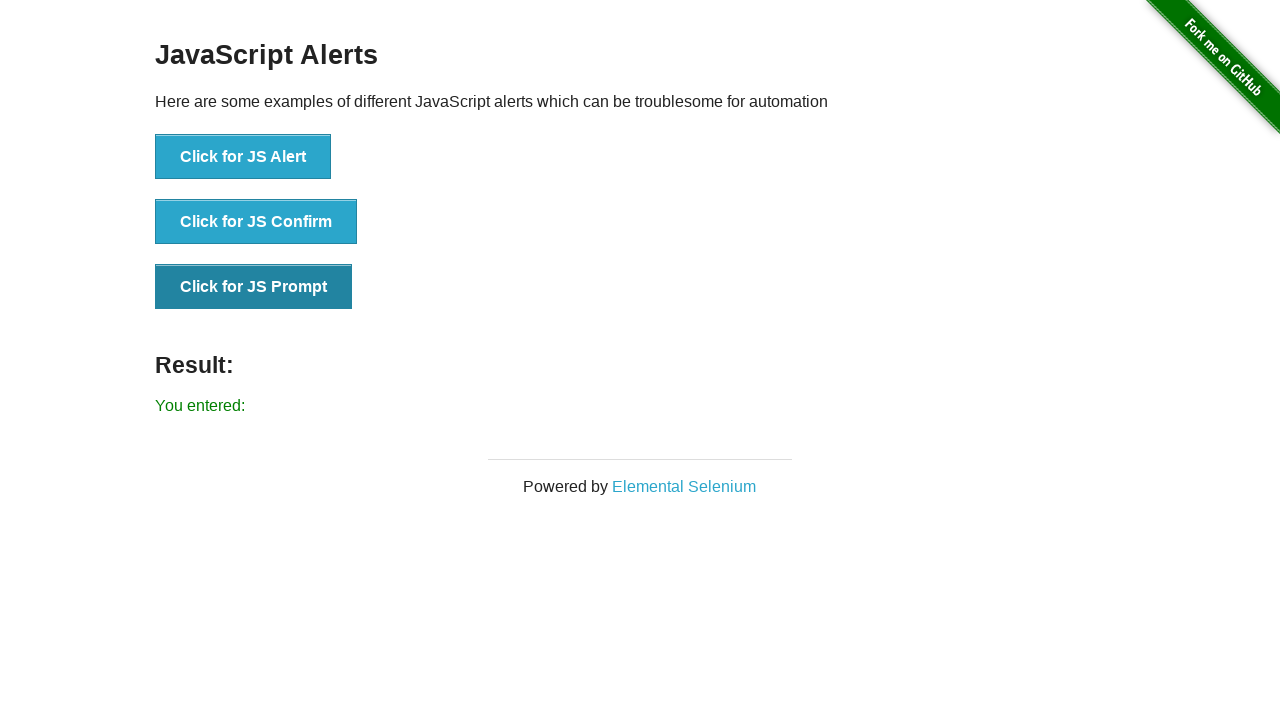

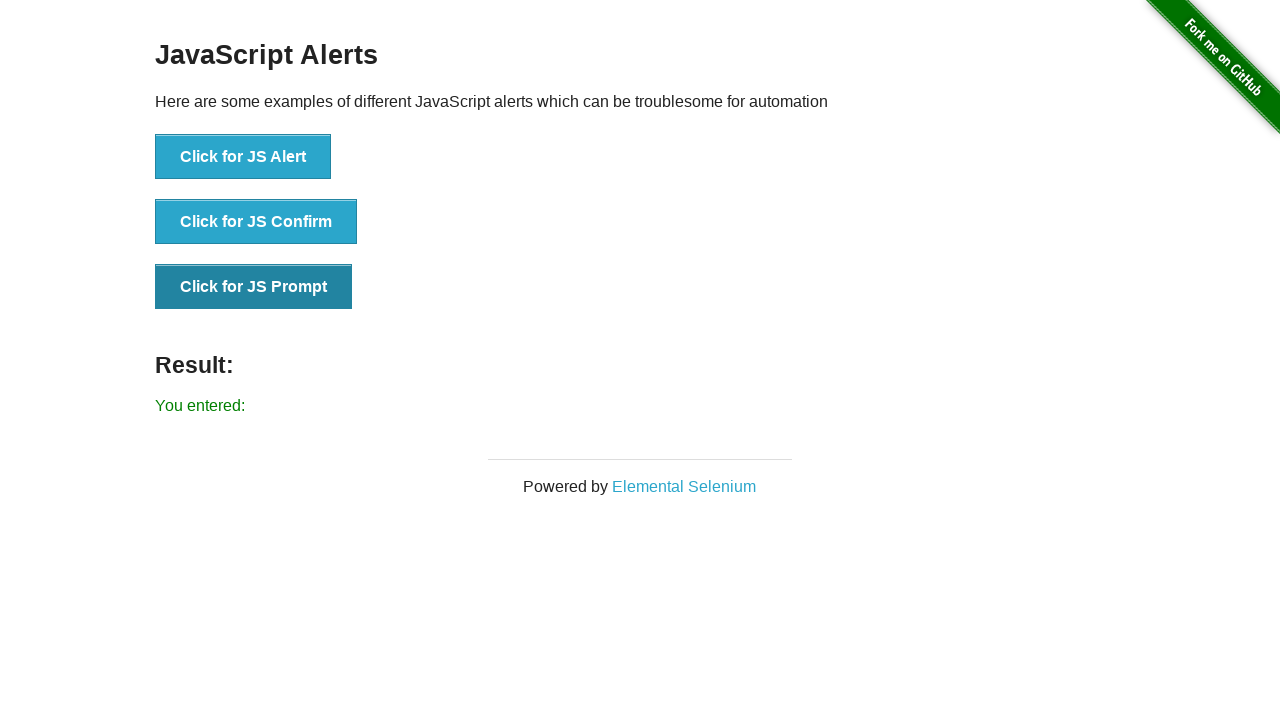